Reads a value from an element attribute, calculates a formula, fills answer and submits

Starting URL: http://suninjuly.github.io/get_attribute.html

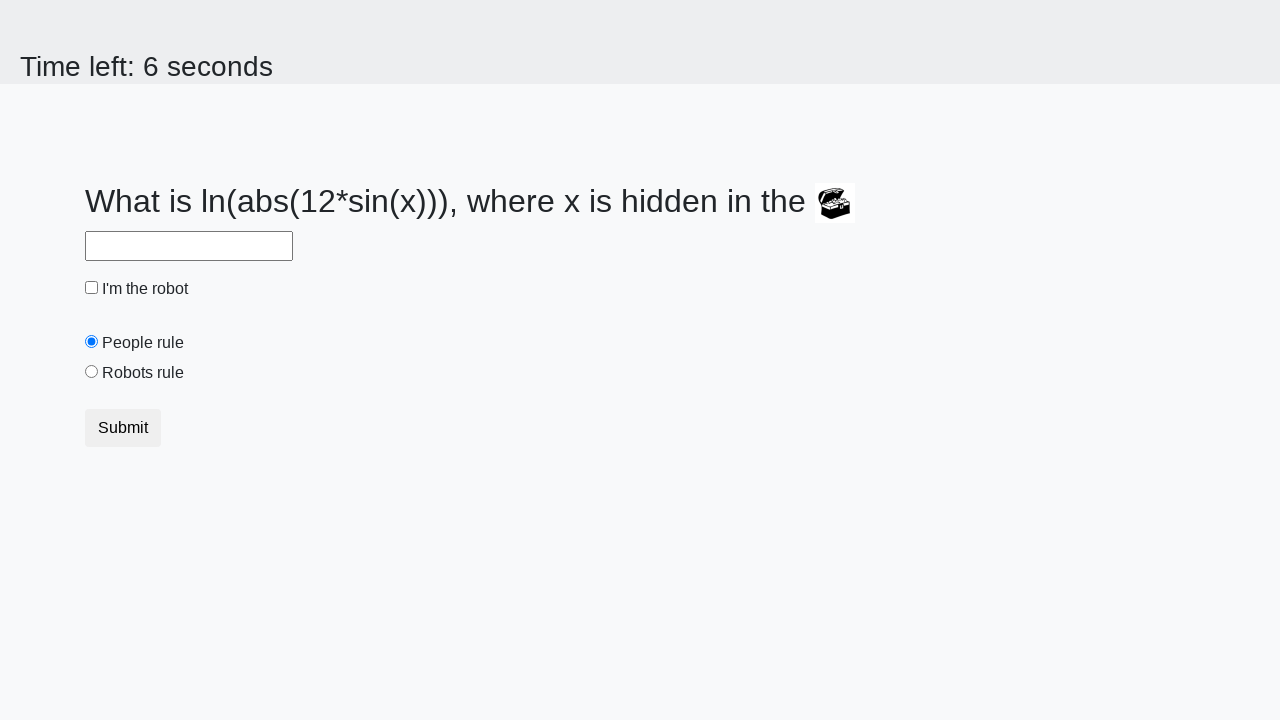

Retrieved x value from treasure element attribute
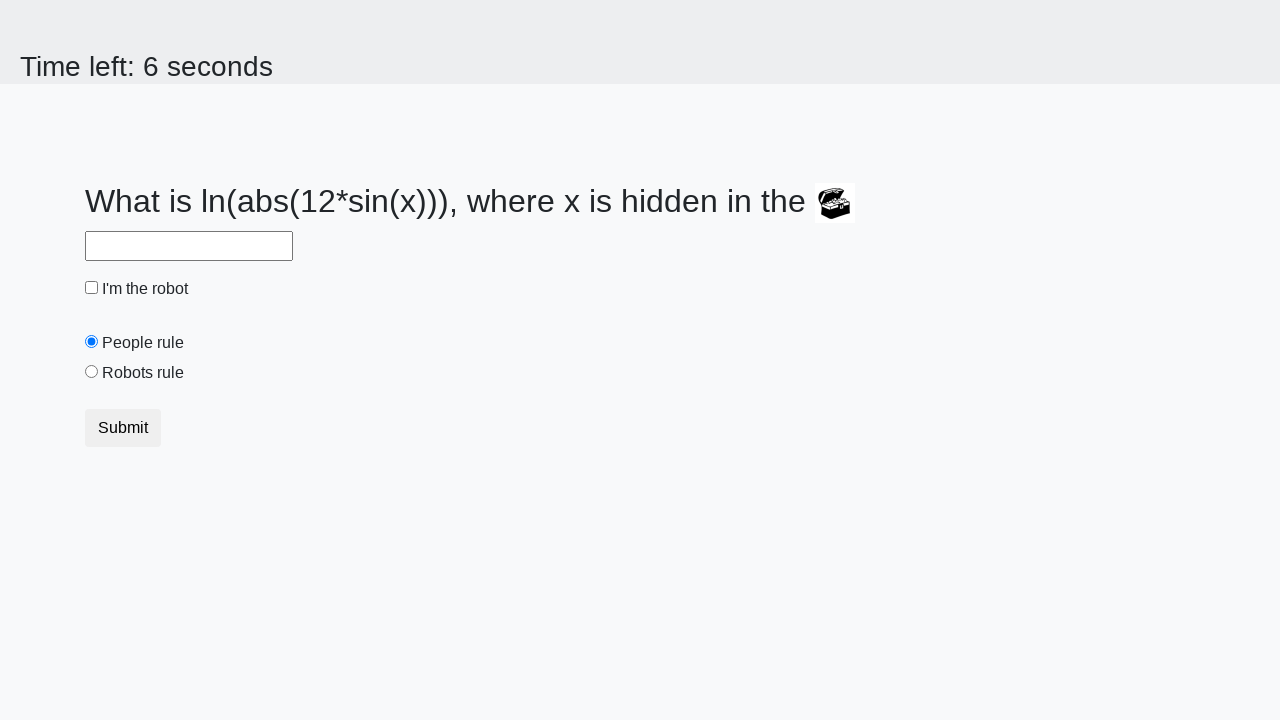

Converted x value to integer
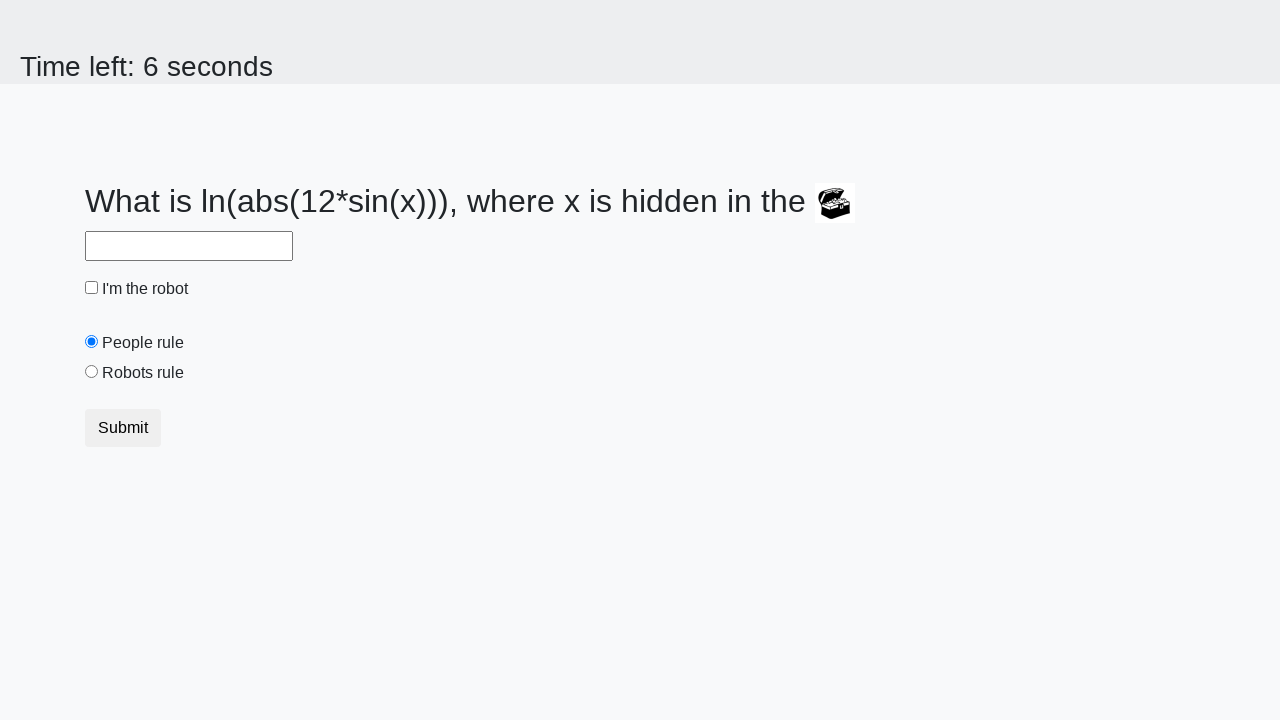

Calculated formula result: log(abs(12 * sin(x)))
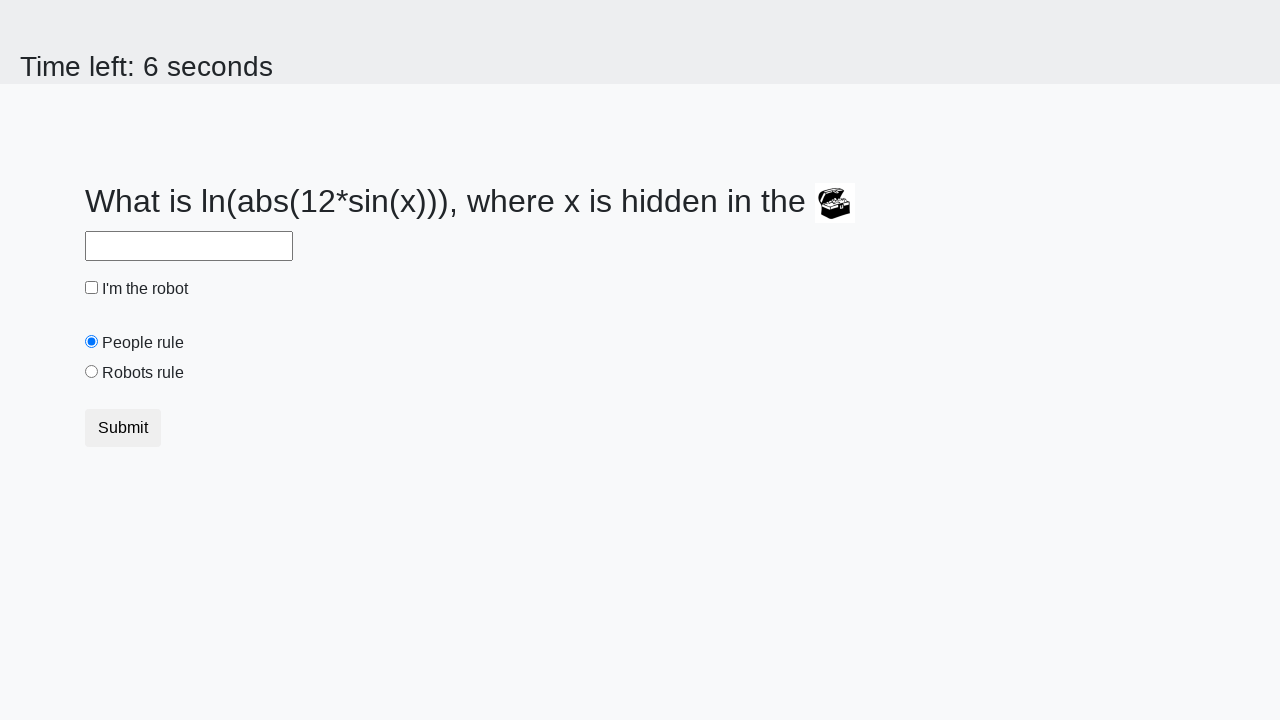

Filled answer field with calculated value on #answer
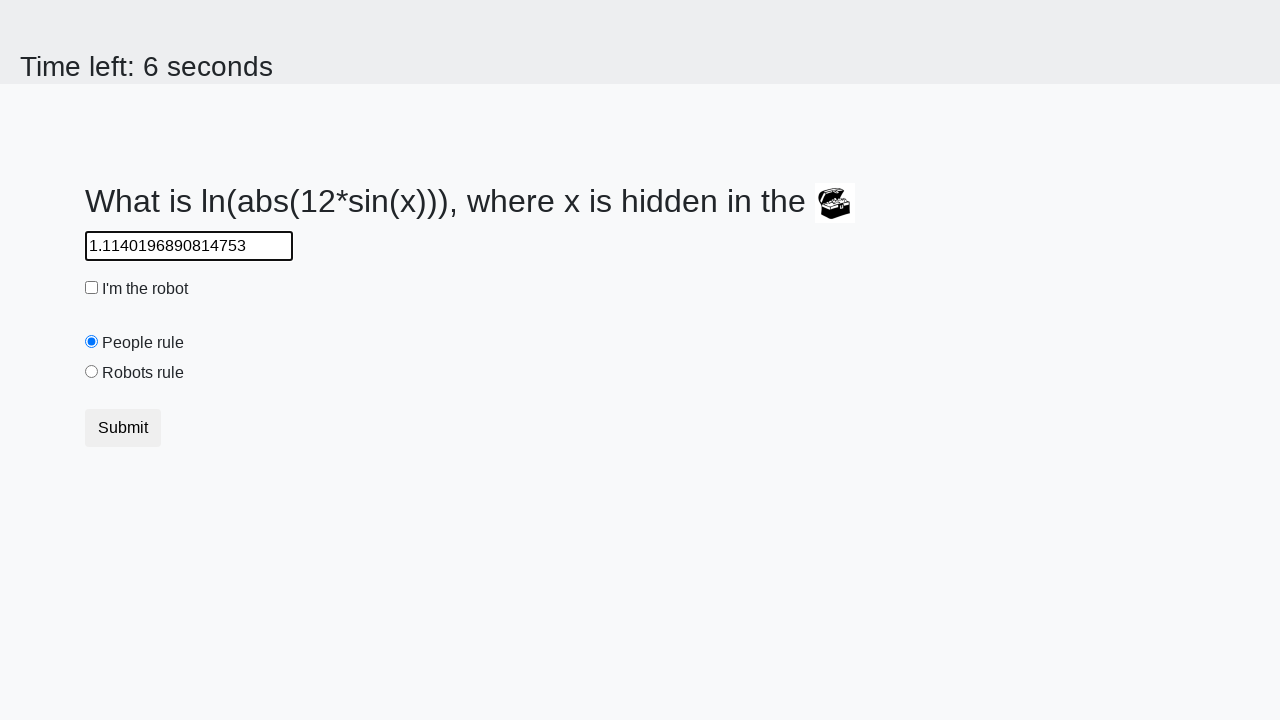

Clicked robot checkbox at (92, 288) on #robotCheckbox
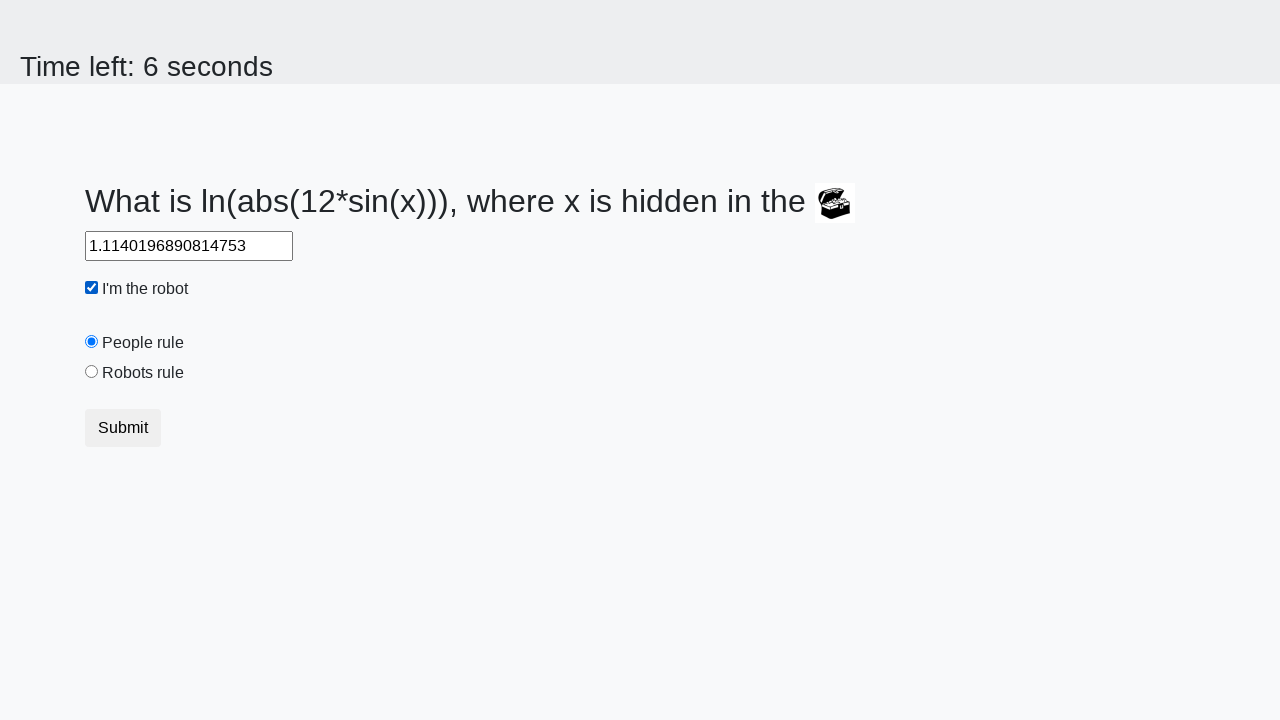

Clicked robots rule checkbox at (92, 372) on #robotsRule
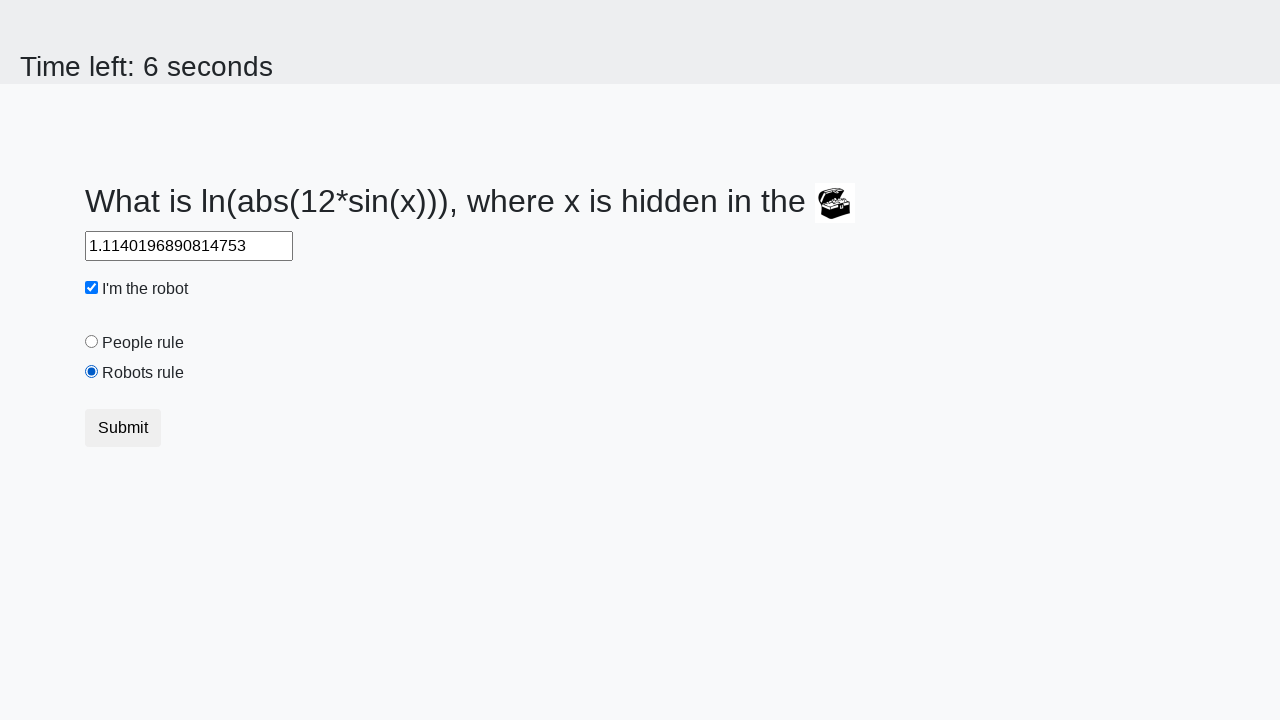

Clicked submit button at (123, 428) on *[type='submit']
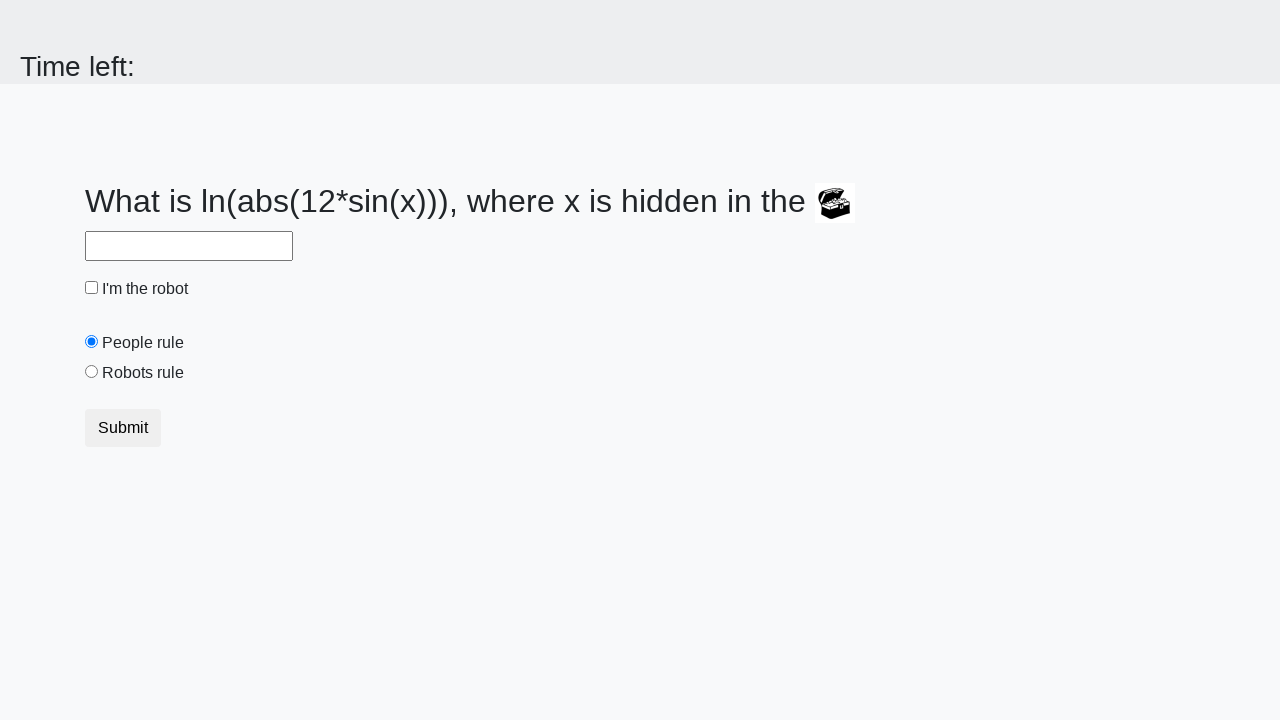

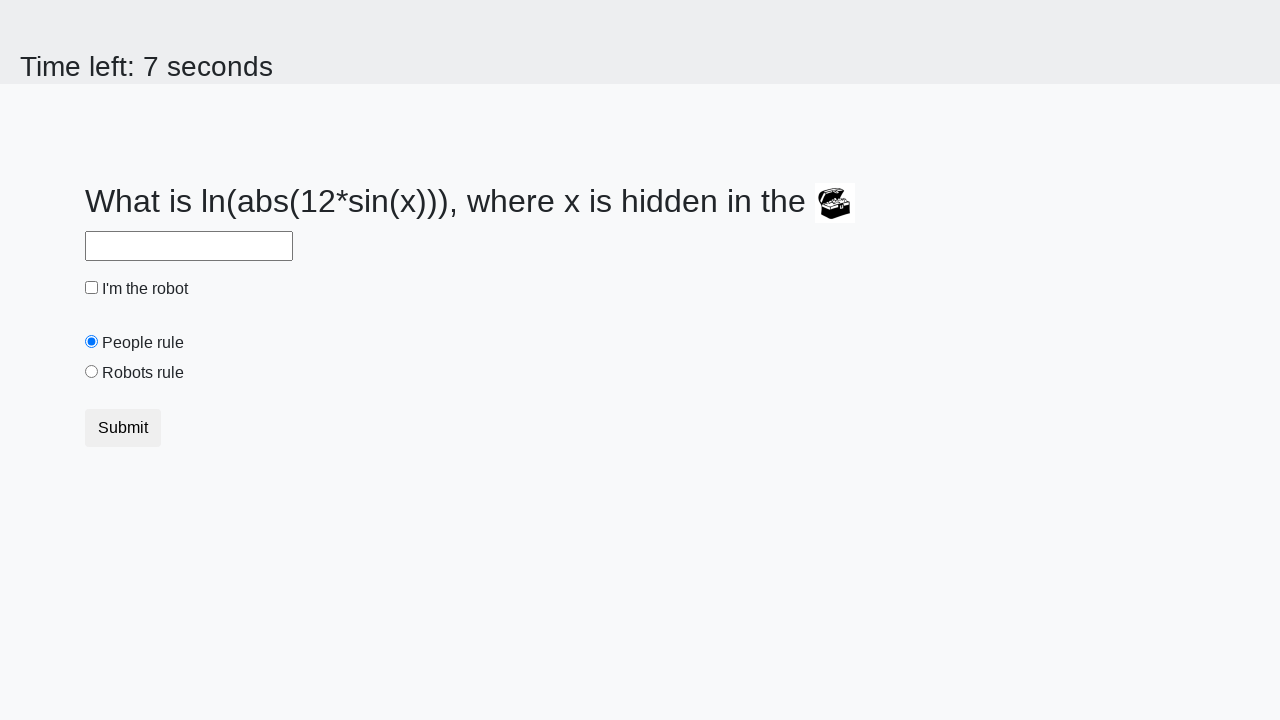